Tests geolocation override functionality by setting a custom location (Eiffel Tower coordinates), then clicking a button to retrieve coordinates and verifying they are displayed.

Starting URL: https://bonigarcia.dev/selenium-webdriver-java/geolocation.html

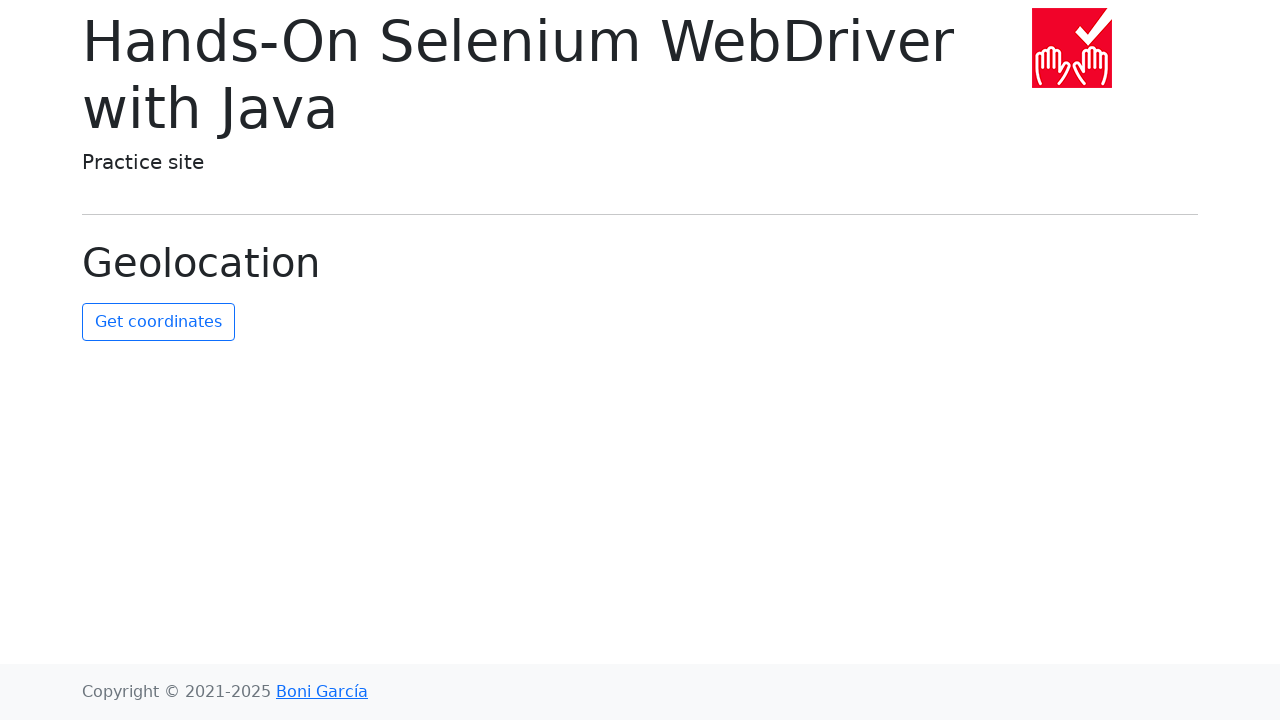

Set geolocation to Eiffel Tower coordinates (48.8584, 2.2945)
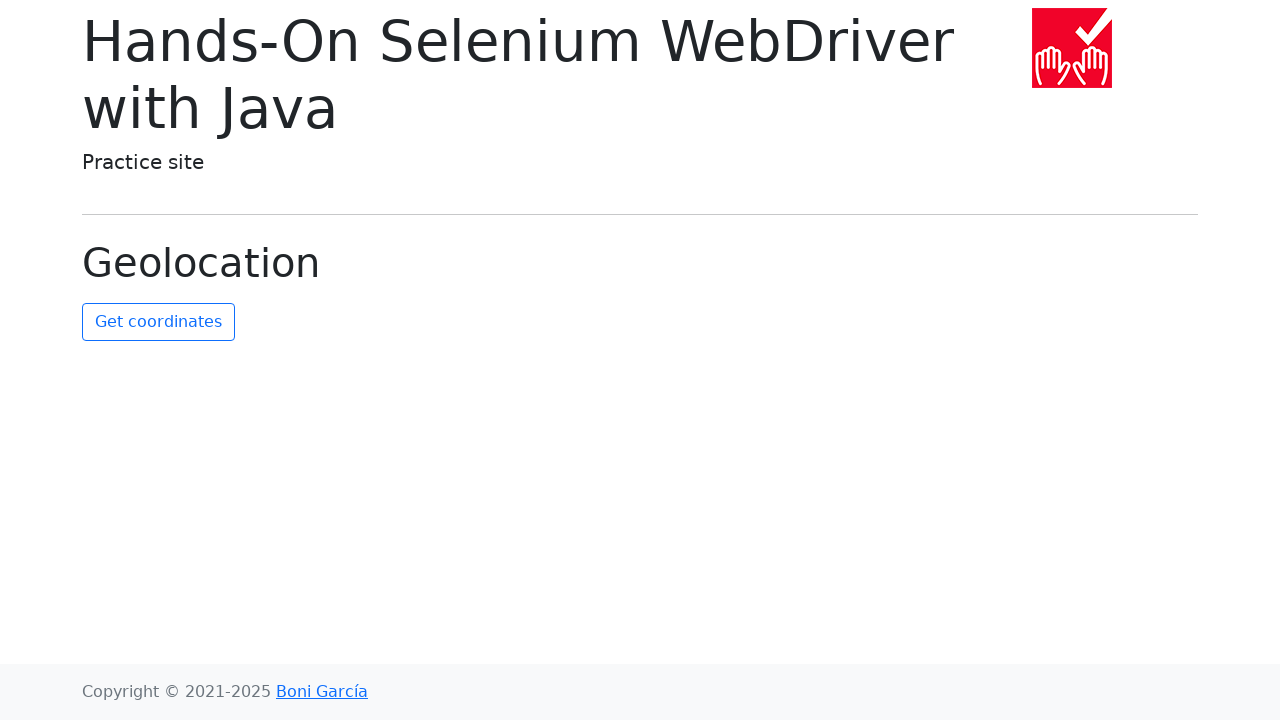

Granted geolocation permission
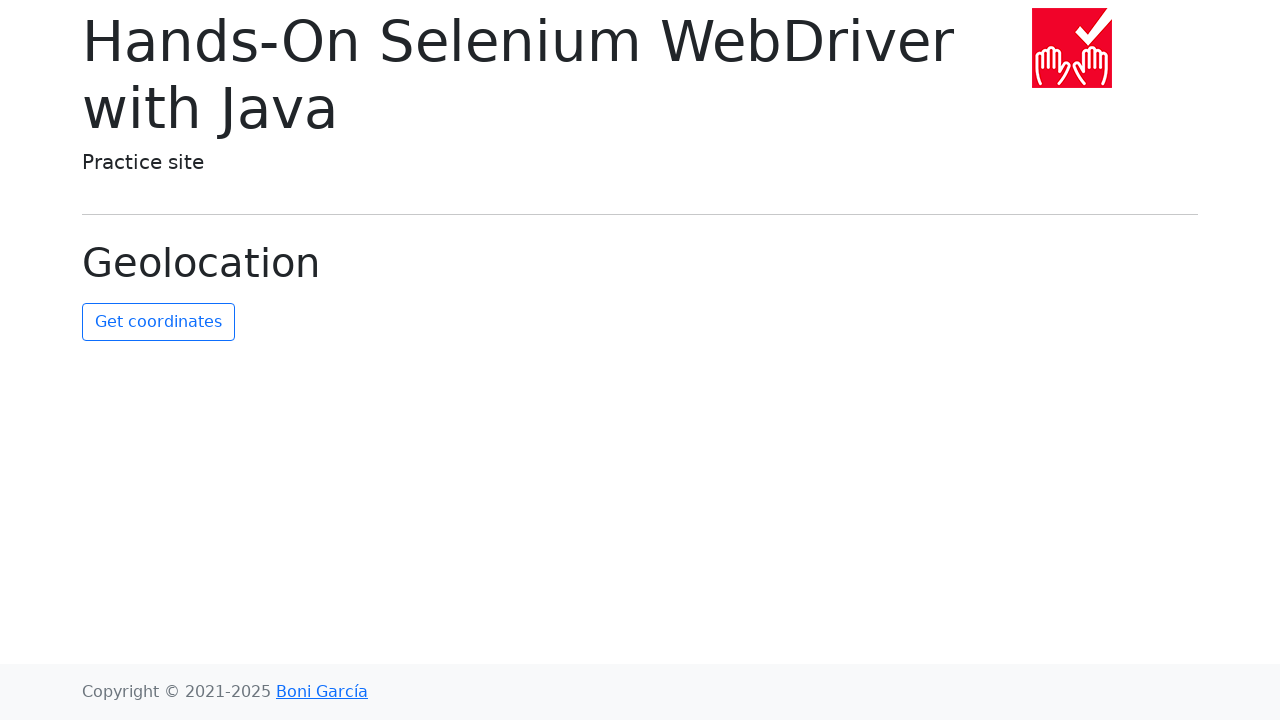

Reloaded page to apply geolocation settings
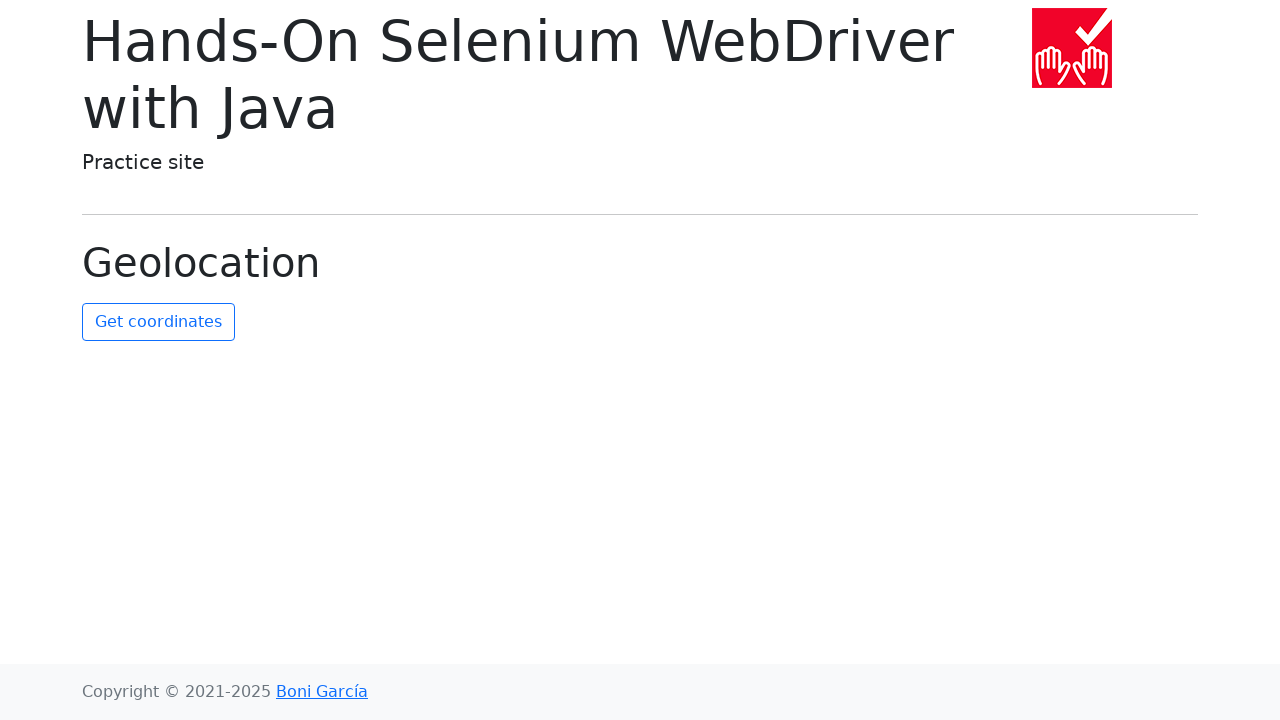

Clicked get-coordinates button at (158, 322) on #get-coordinates
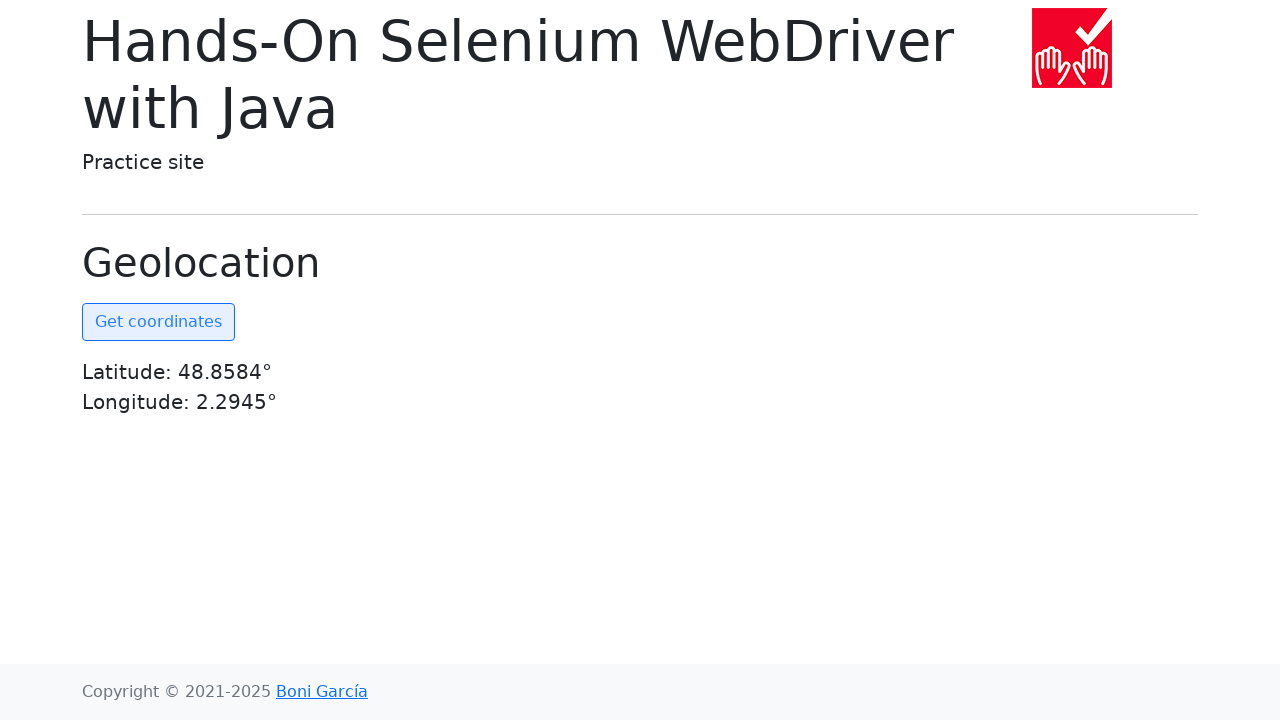

Coordinates element became visible
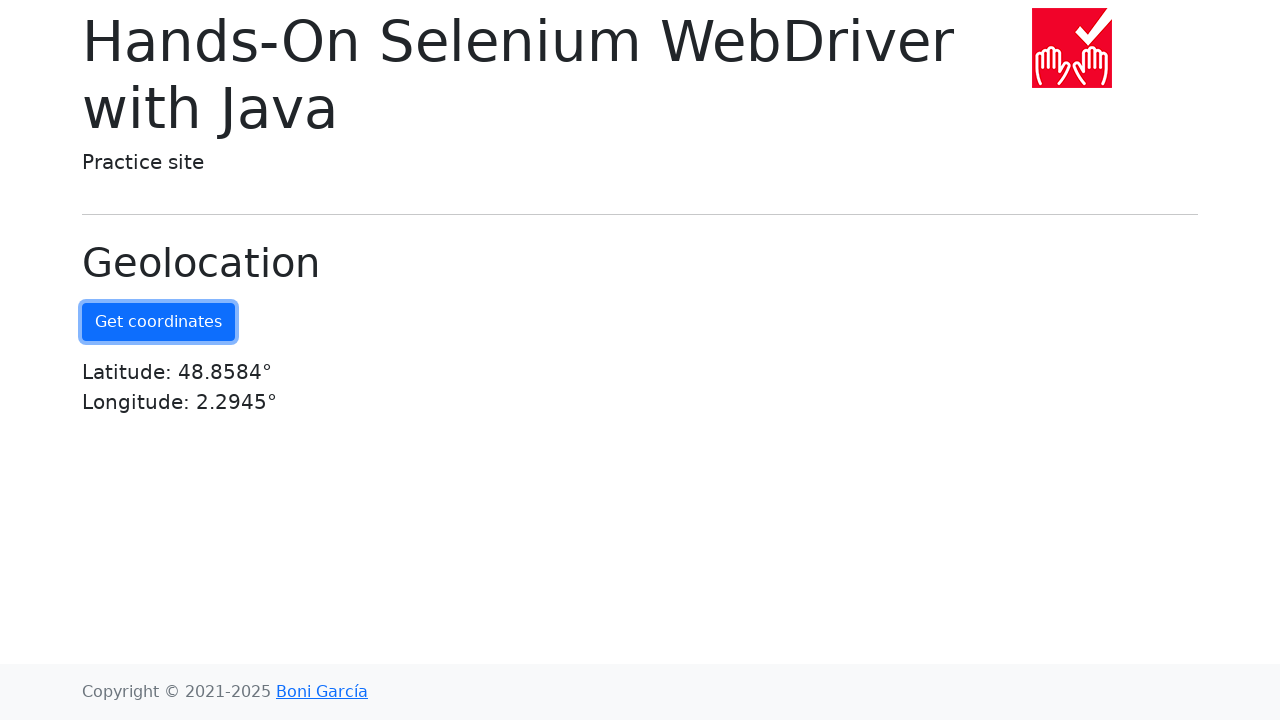

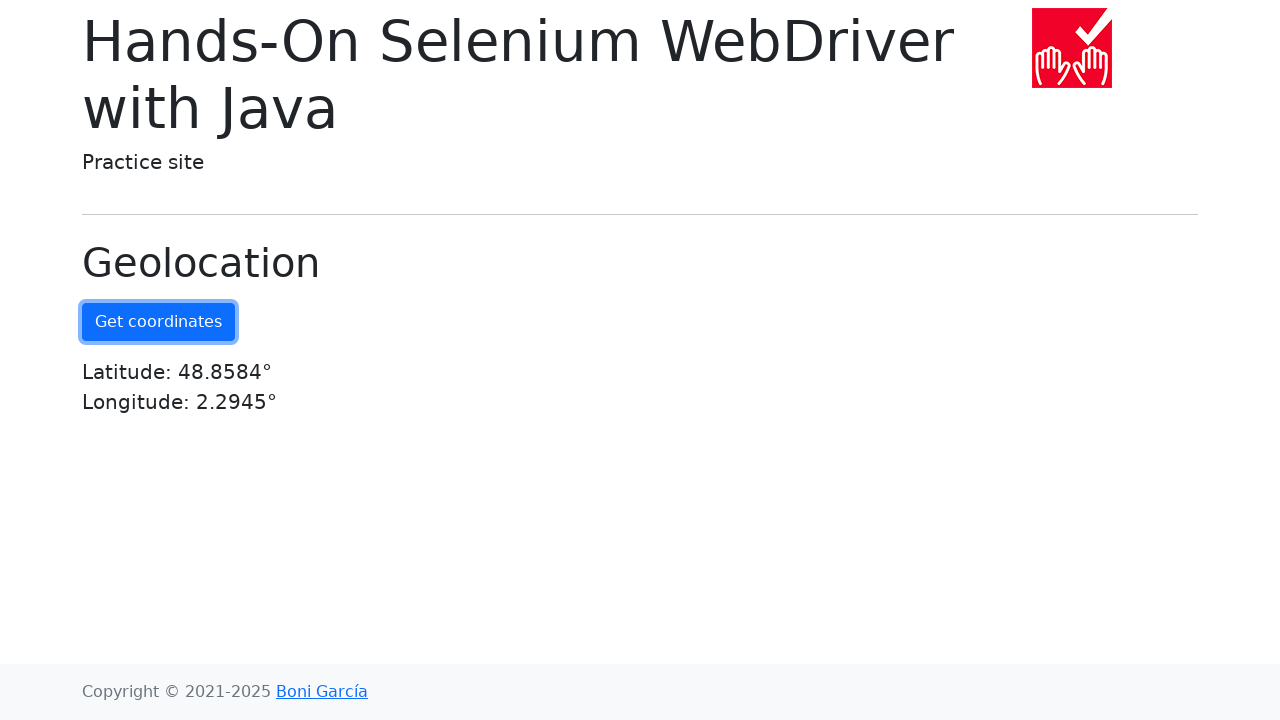